Tests the search functionality by searching for a phrase and verifying that the top 3 blog results contain the search phrase in either the title or snippet.

Starting URL: https://dev.to

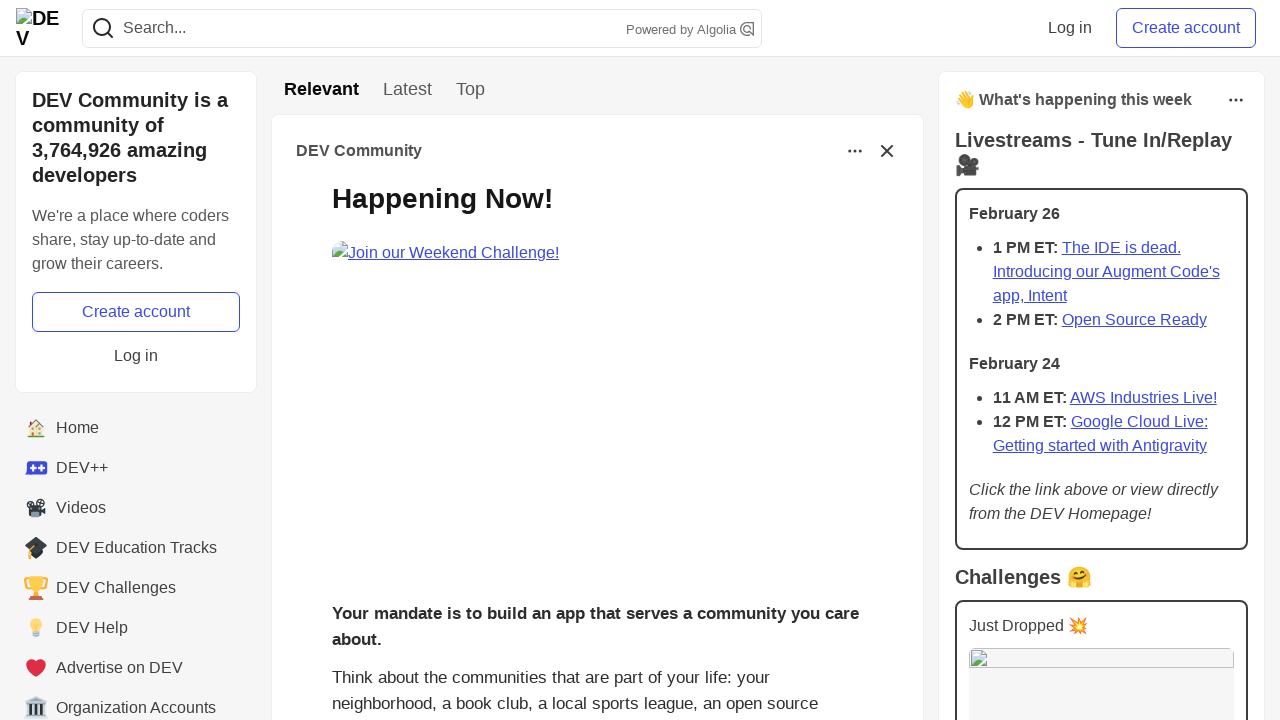

Filled search field with 'javascript' on input[name='q']
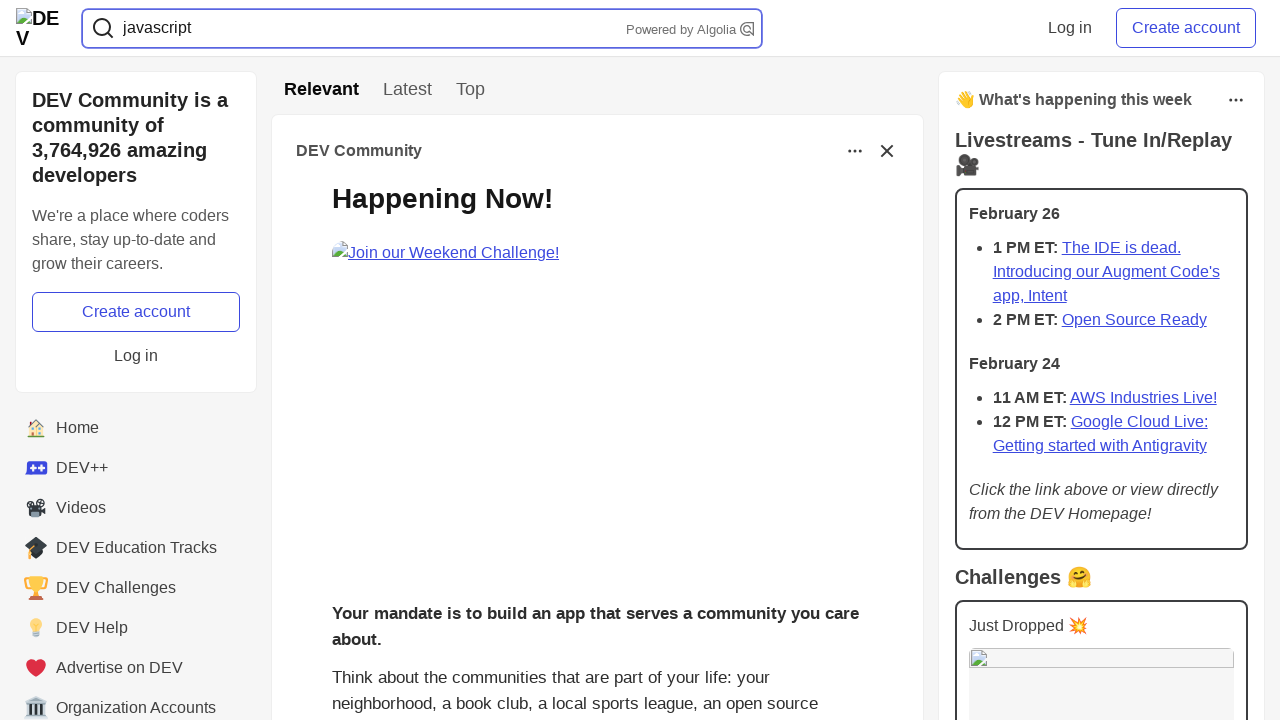

Pressed Enter to submit search on input[name='q']
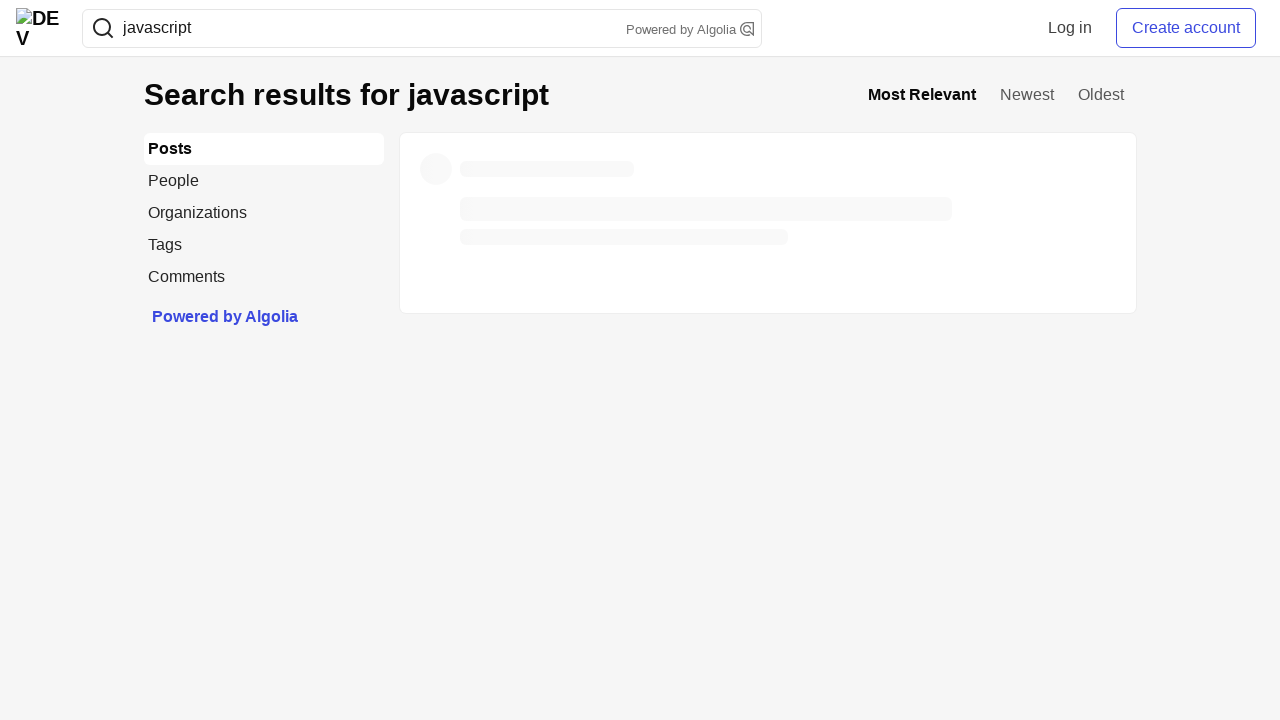

Search results titles loaded
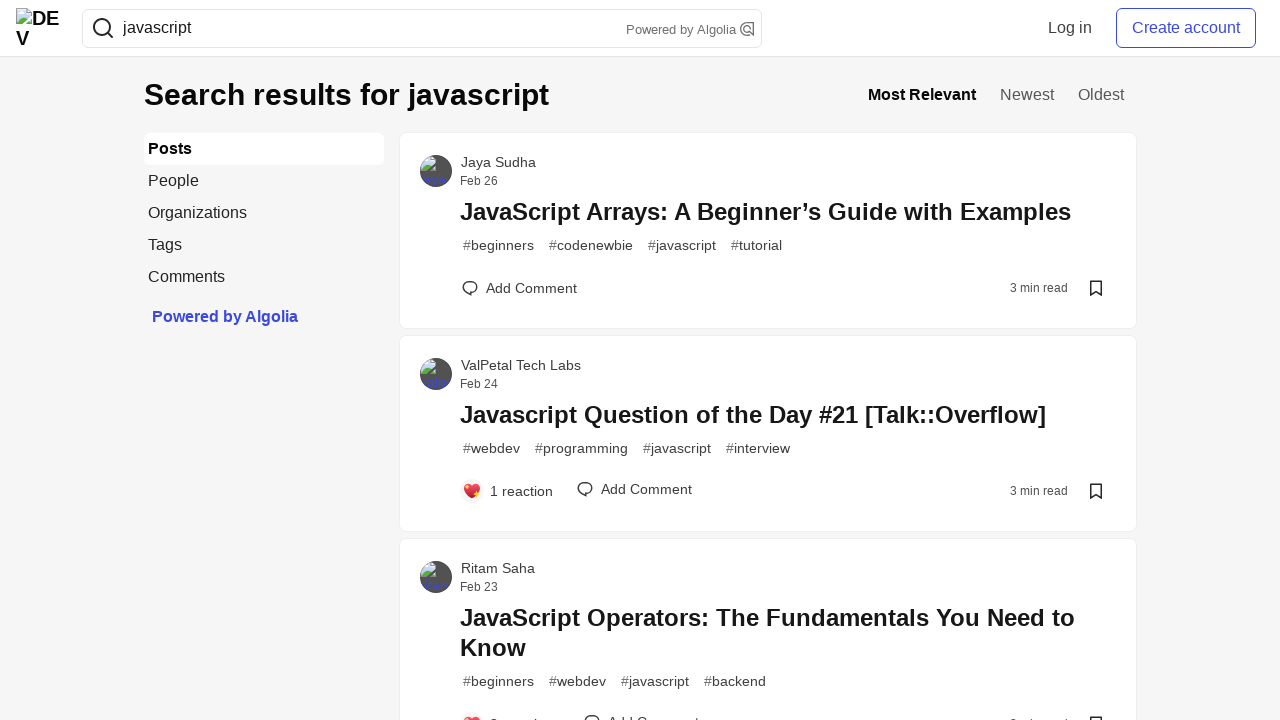

Search results page fully loaded
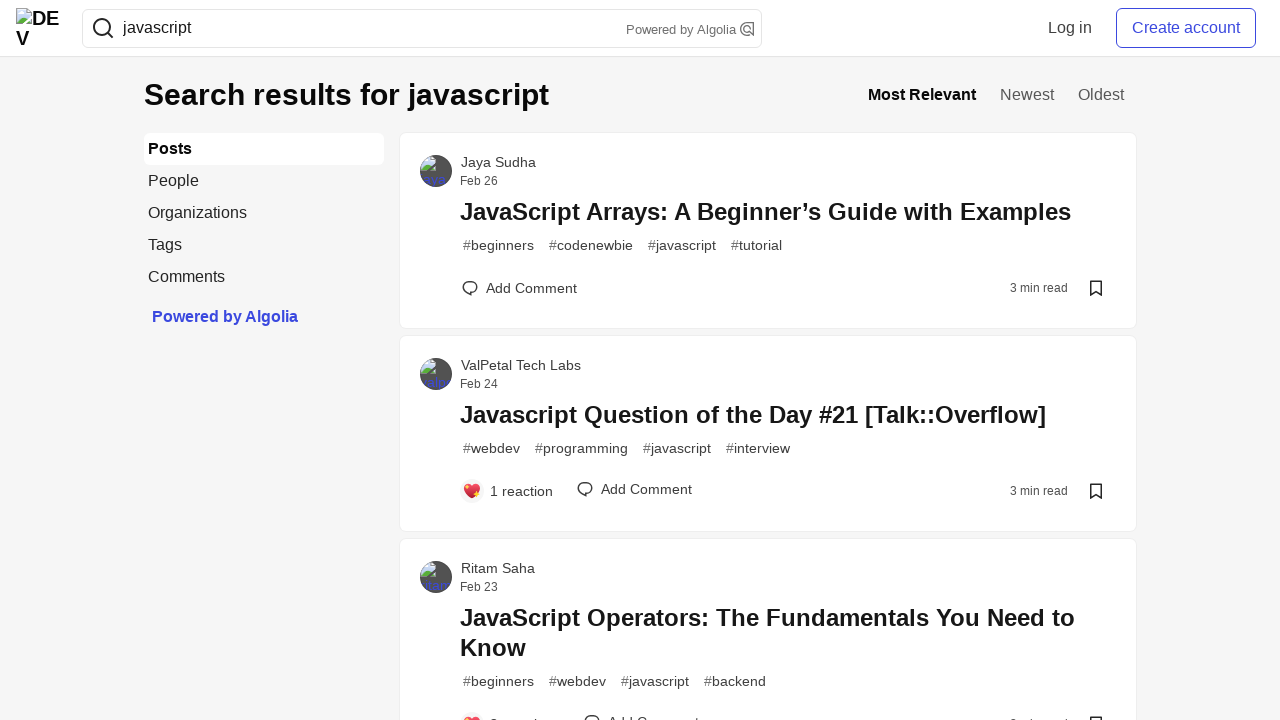

Located 60 blog posts on search results page
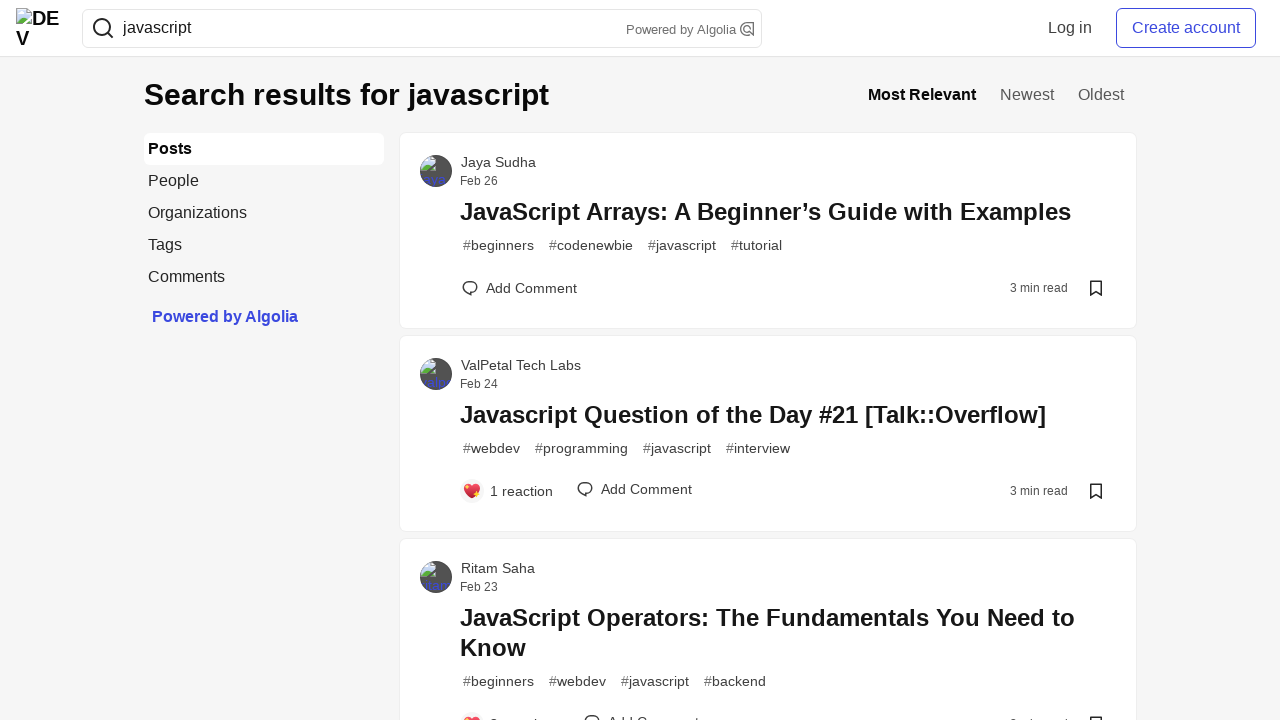

Retrieved title text from post 1
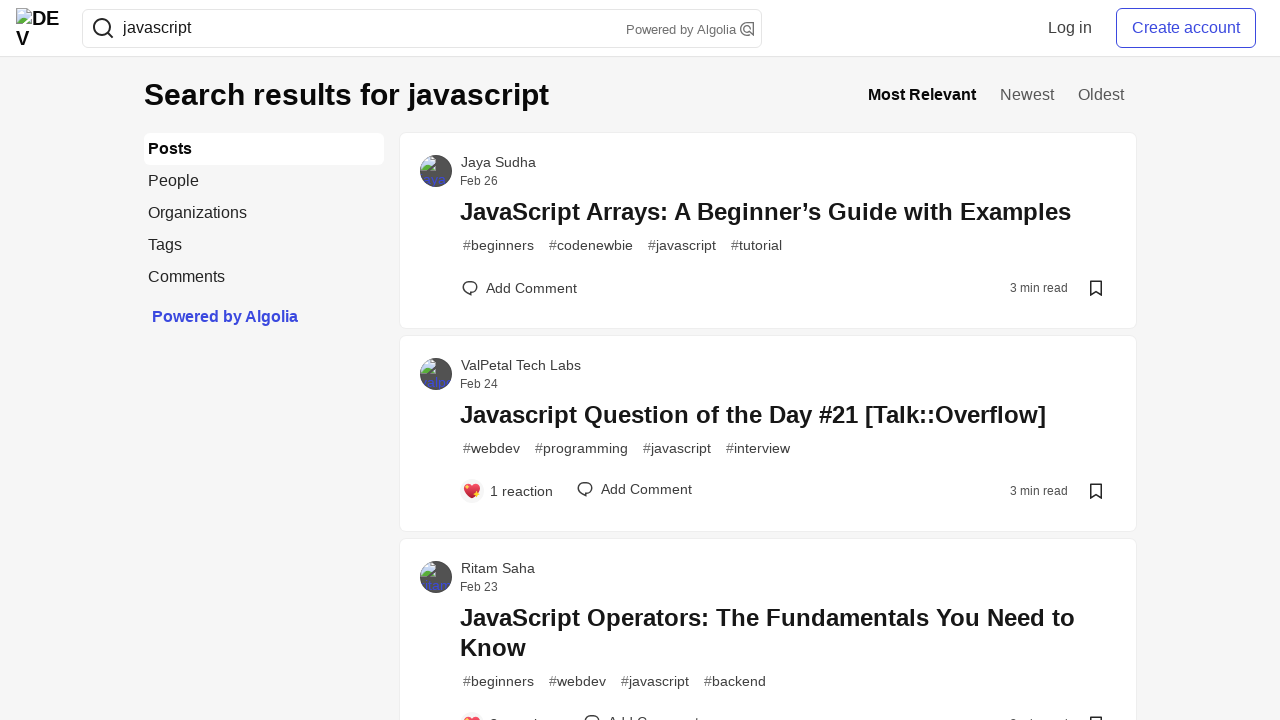

Verified search phrase 'javascript' found in post 1 title
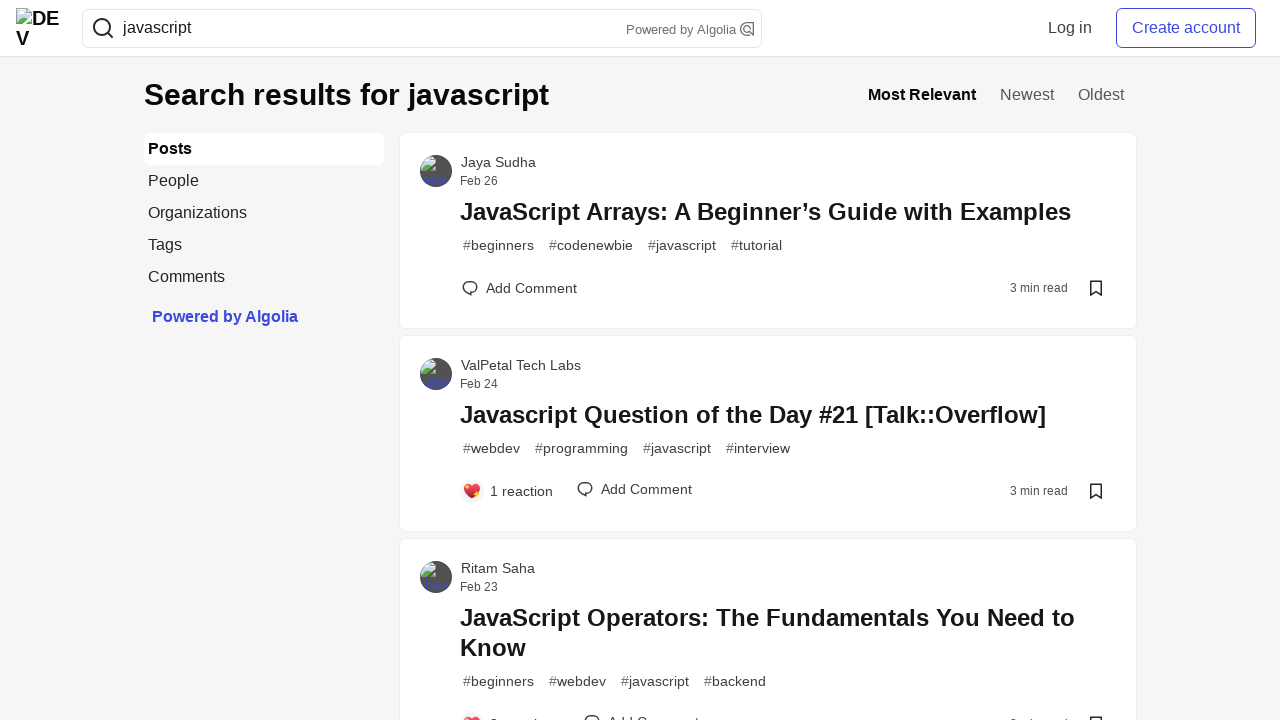

Retrieved title text from post 2
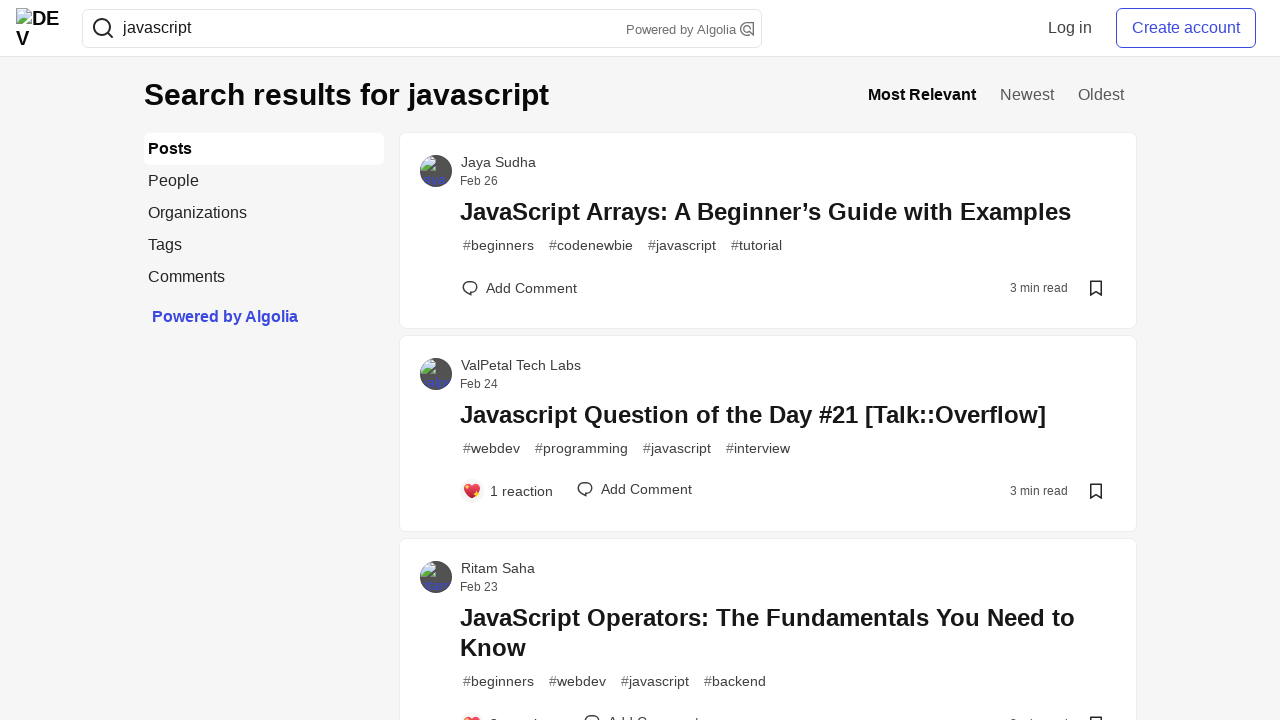

Verified search phrase 'javascript' found in post 2 title
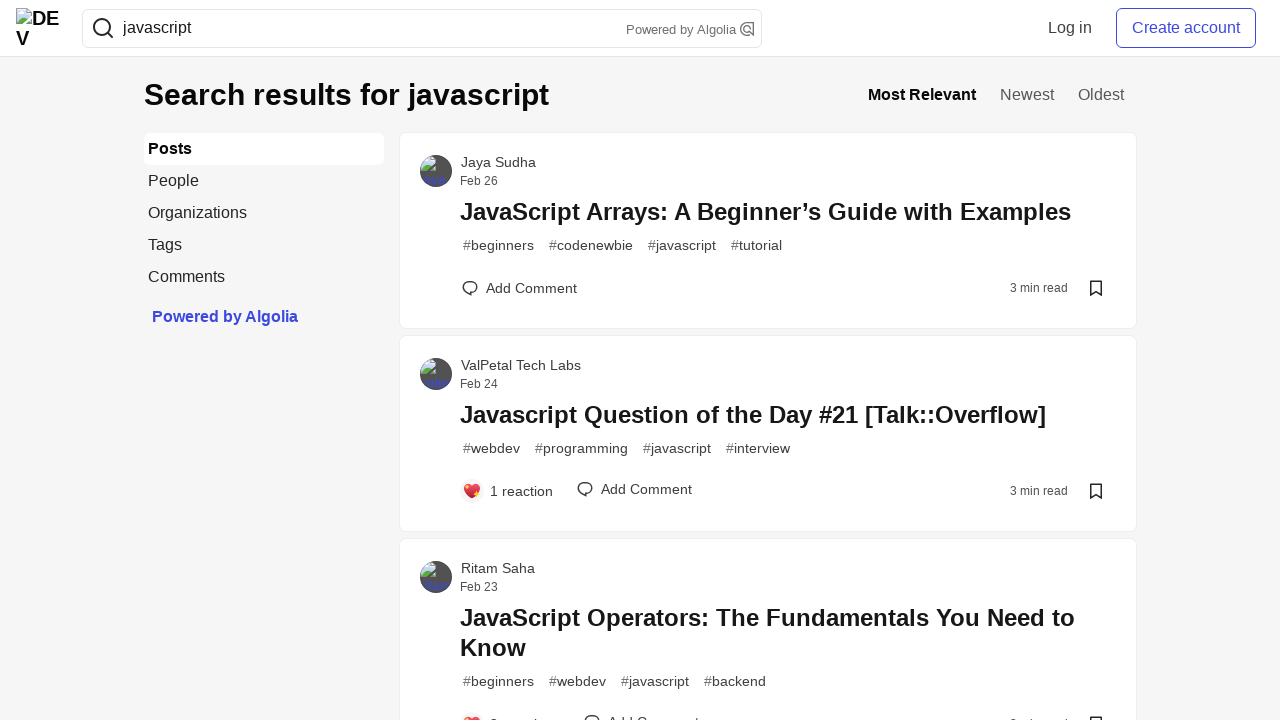

Retrieved title text from post 3
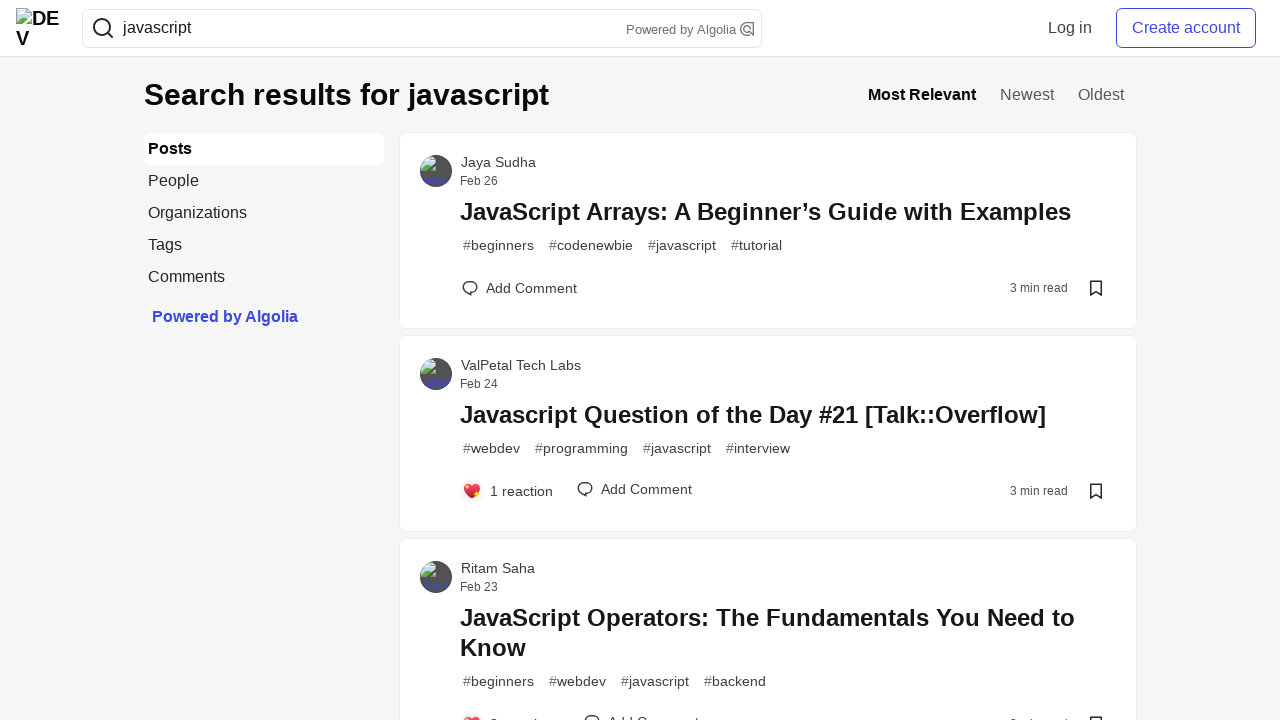

Verified search phrase 'javascript' found in post 3 title
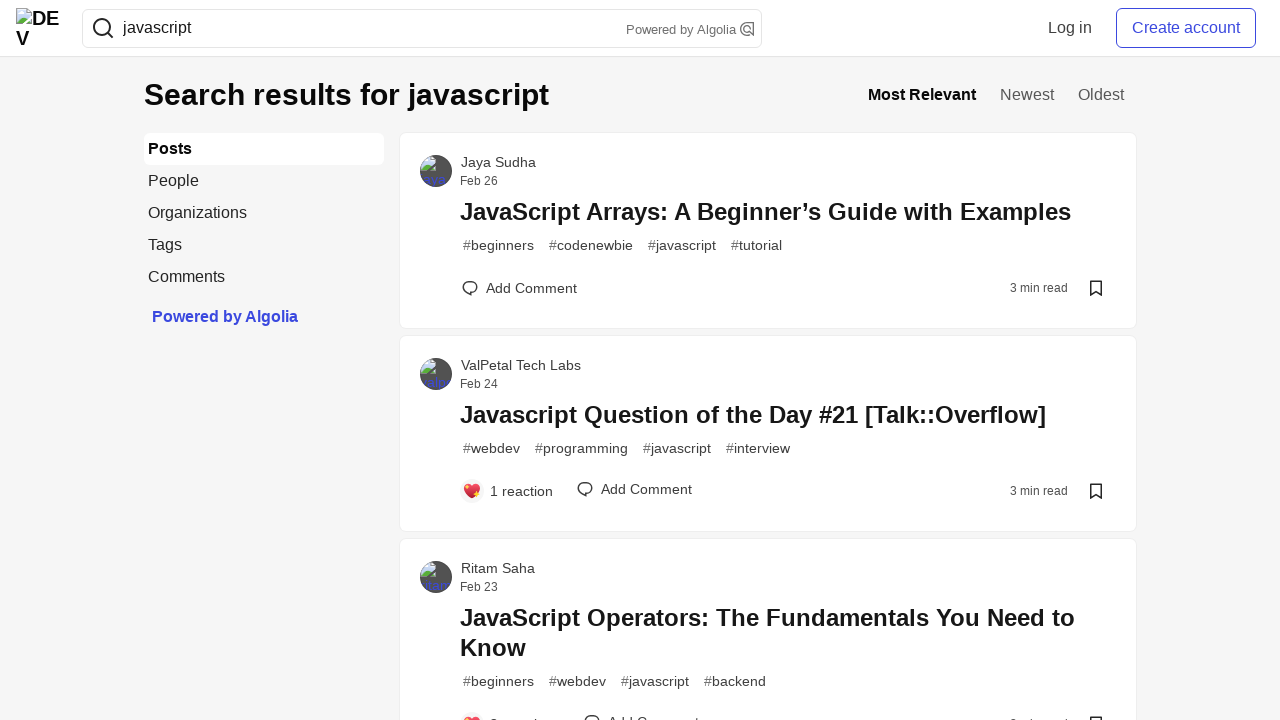

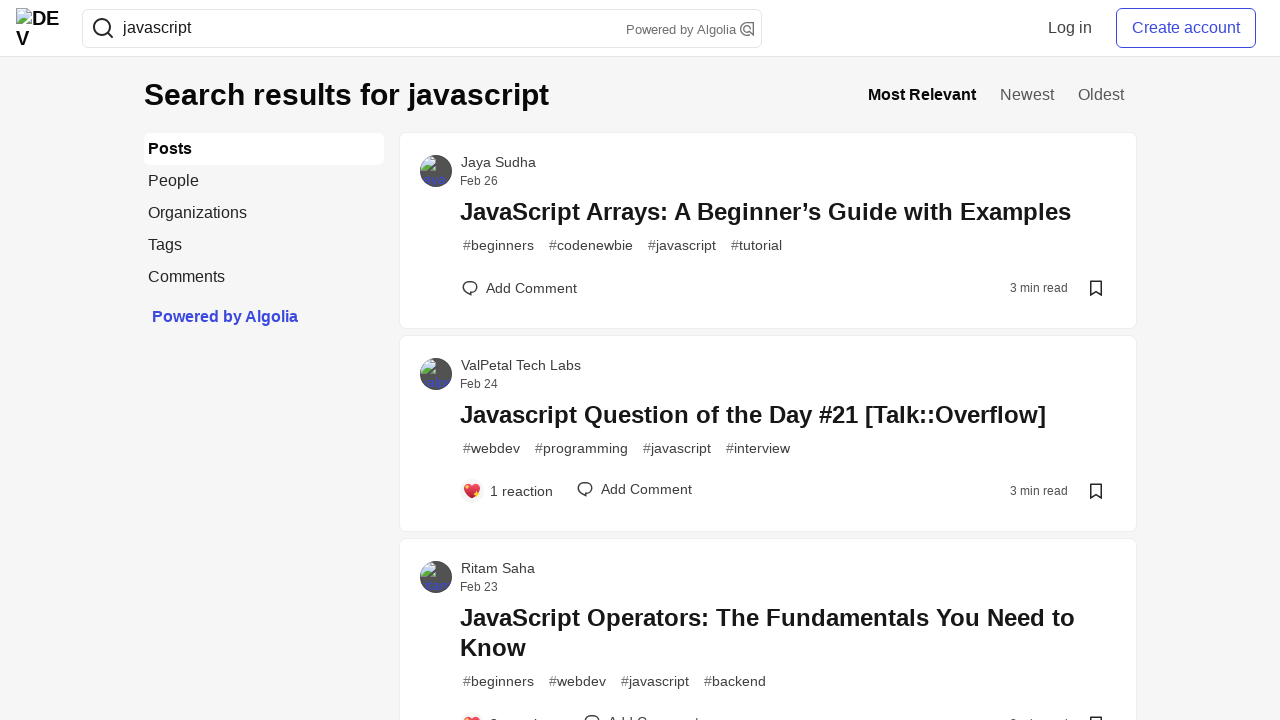